Tests the dynamic controls page by verifying textbox is initially disabled, clicking the Enable button, waiting for it to become enabled, and verifying the success message appears

Starting URL: https://the-internet.herokuapp.com/dynamic_controls

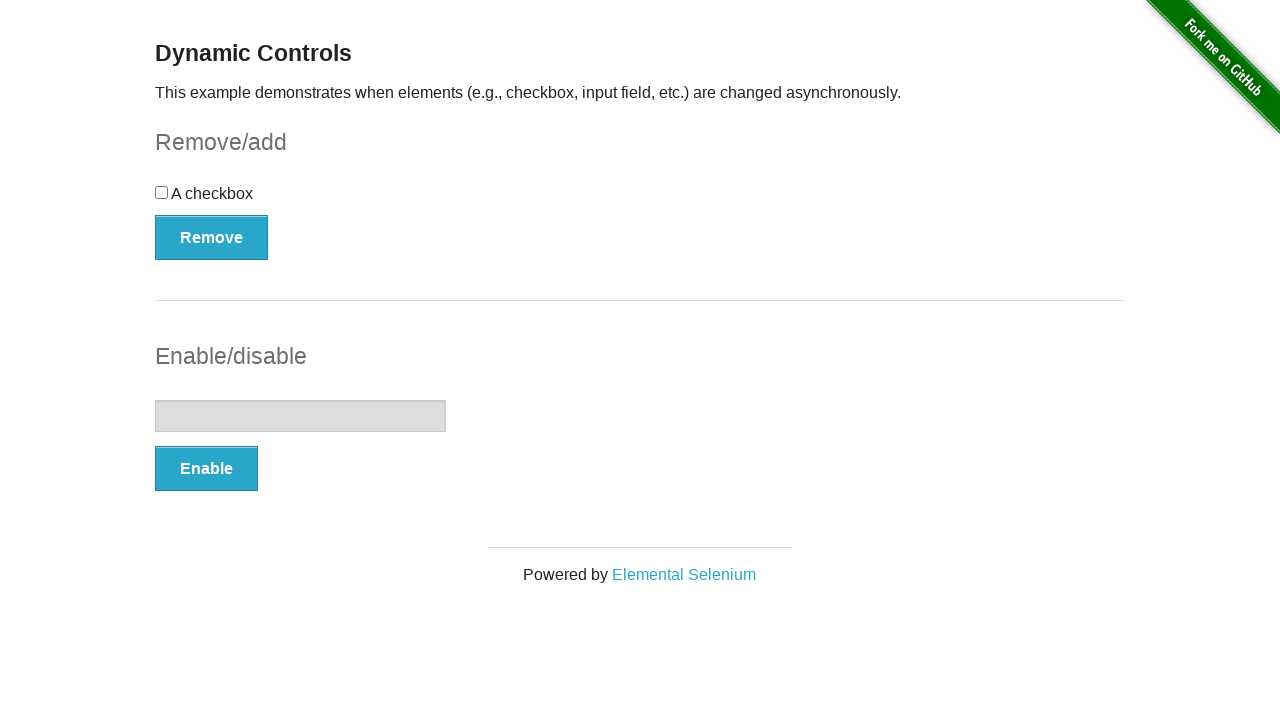

Verified textbox is initially disabled
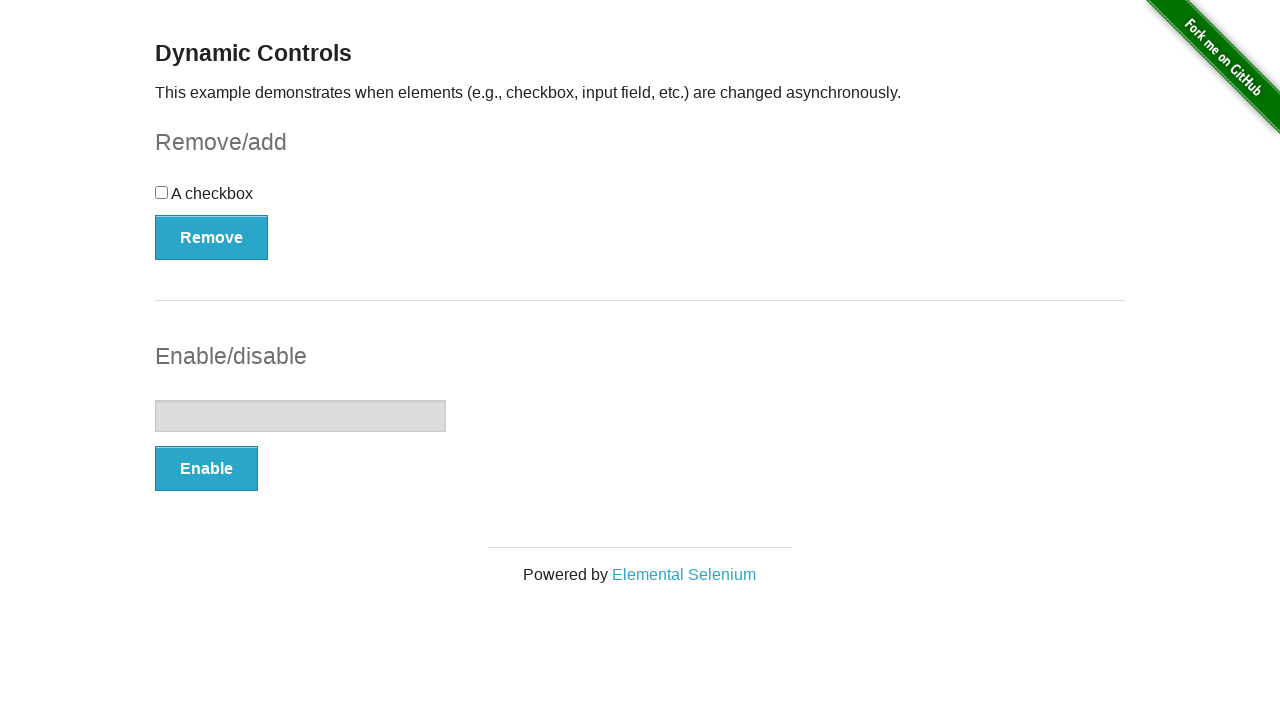

Clicked the Enable button at (206, 469) on xpath=//*[text()='Enable']
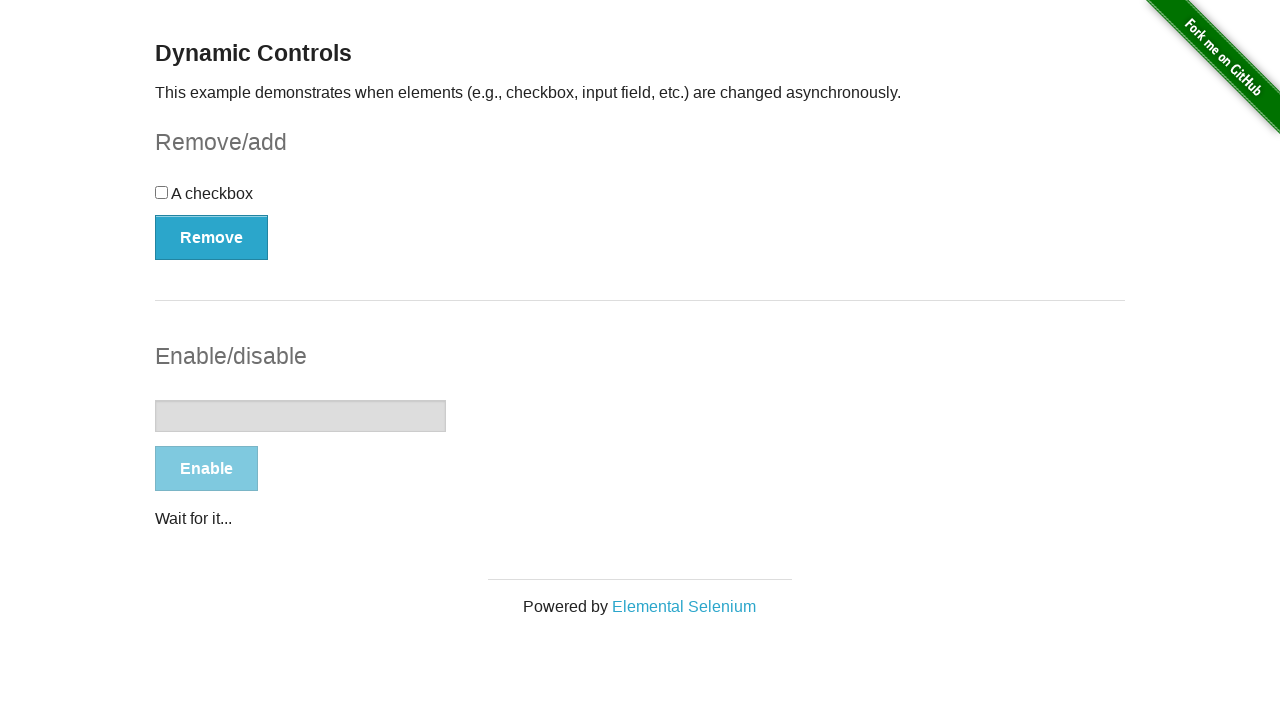

Textbox element is attached to DOM
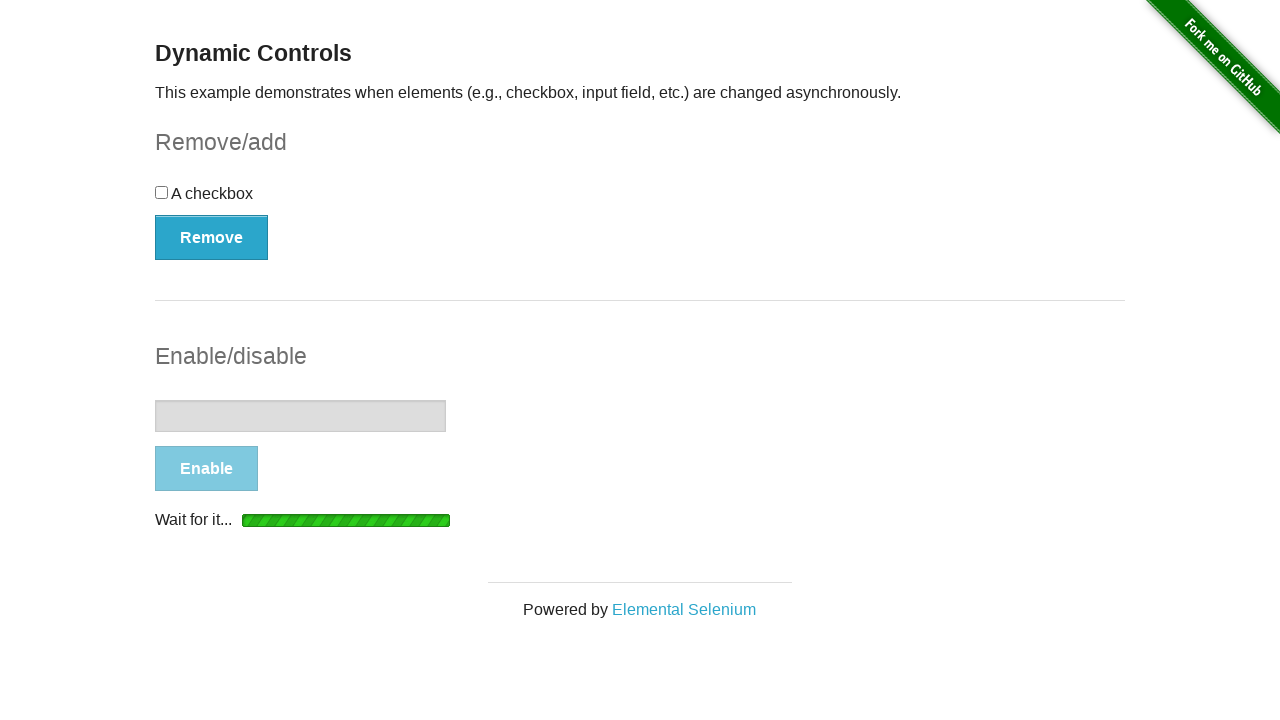

Textbox is now enabled
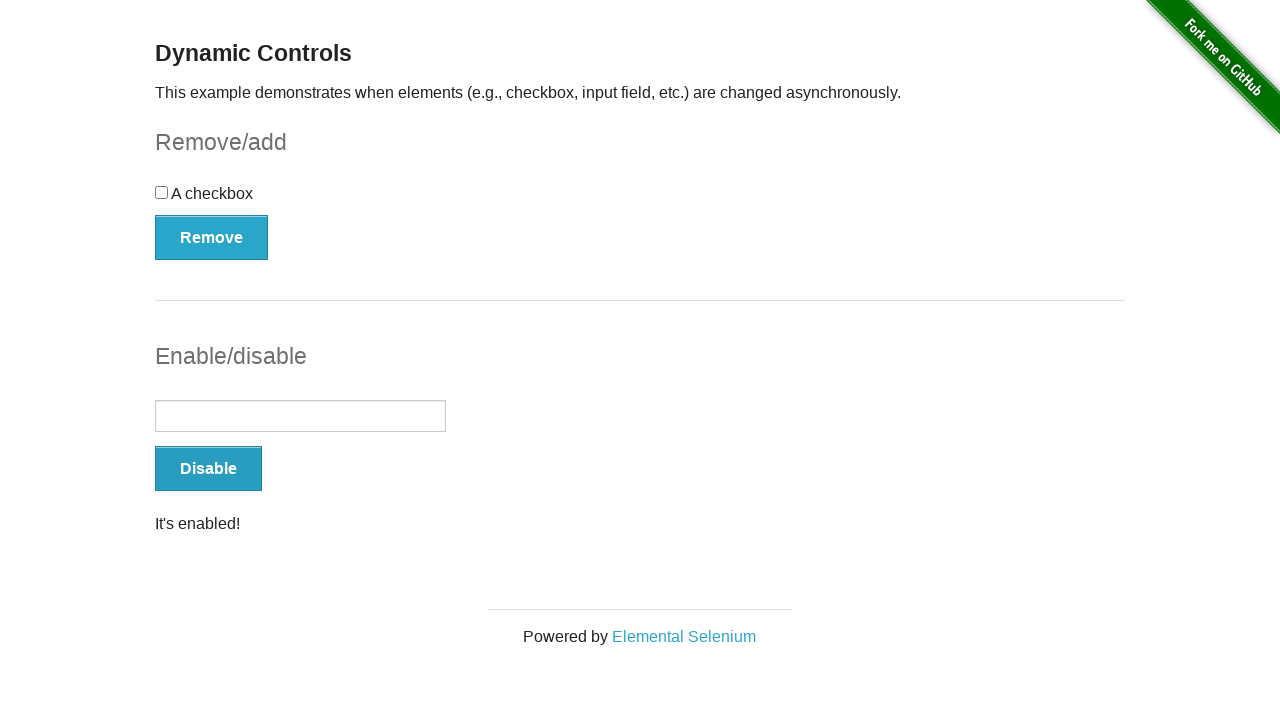

Verified success message 'It's enabled!' is visible
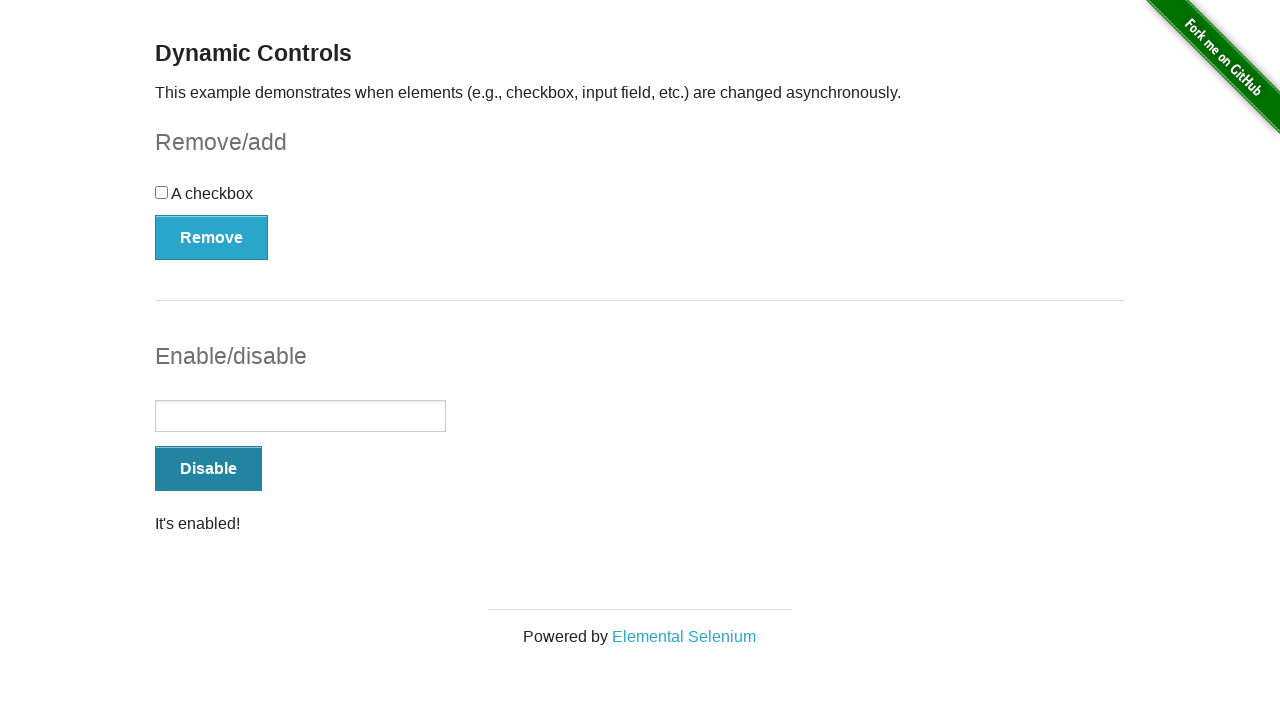

Verified textbox is now enabled
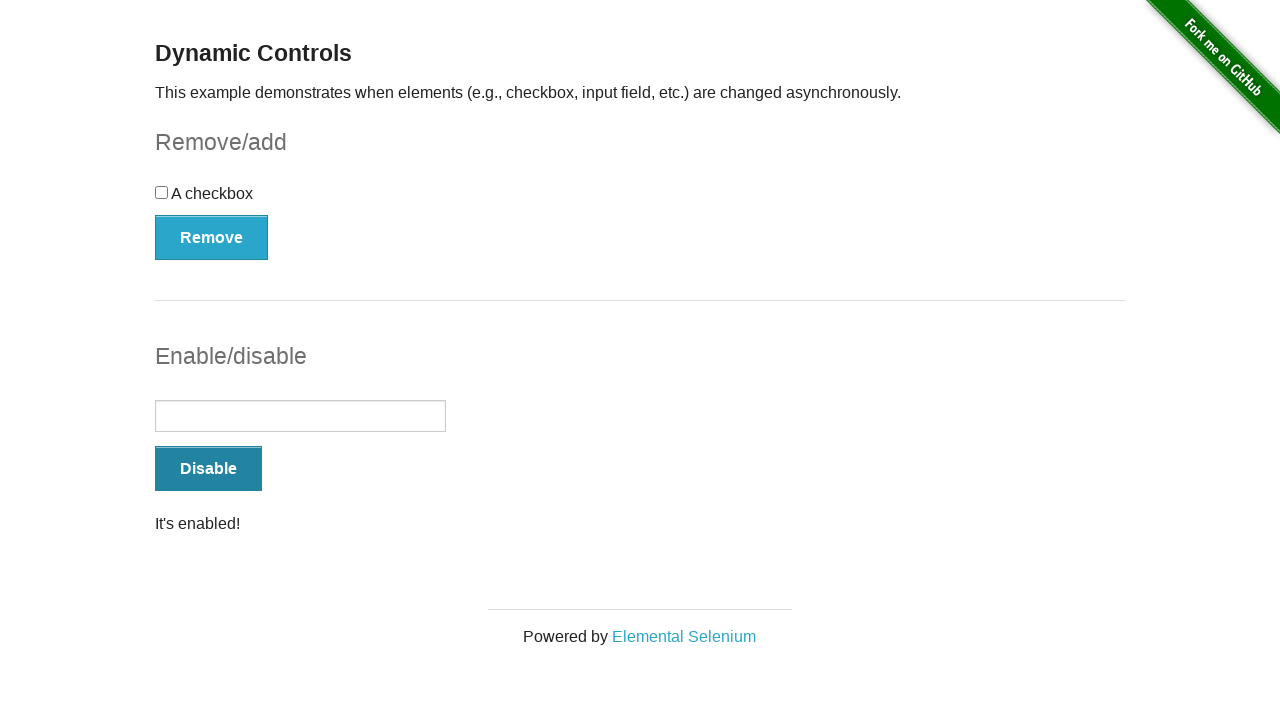

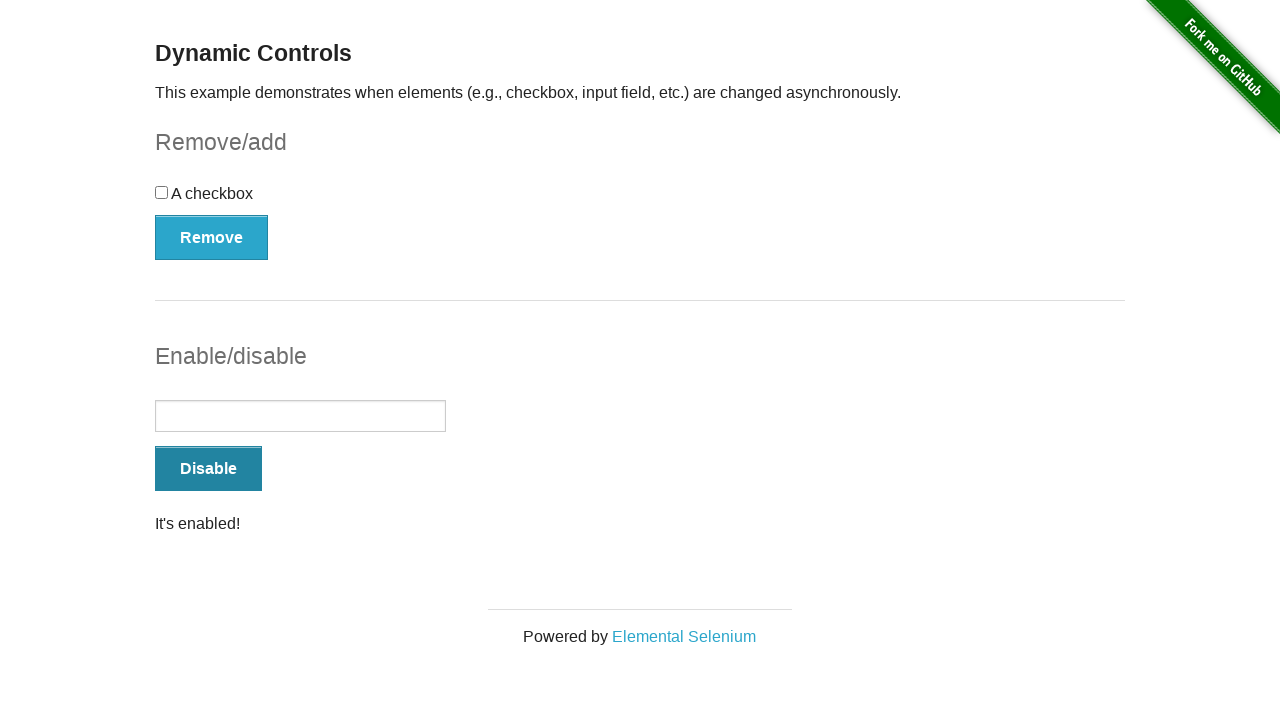